Tests editing a todo item by double-clicking, modifying the text, and pressing enter

Starting URL: https://demo.playwright.dev/todomvc

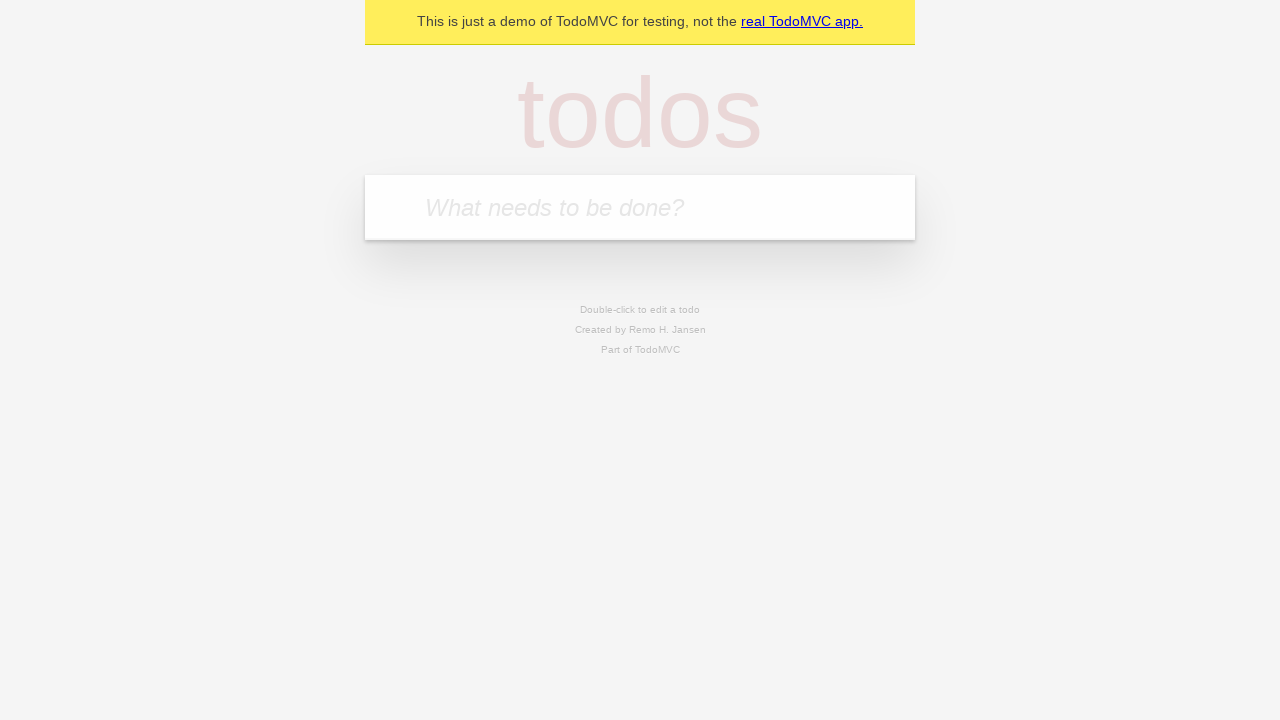

Filled todo input with 'buy some cheese' on internal:attr=[placeholder="What needs to be done?"i]
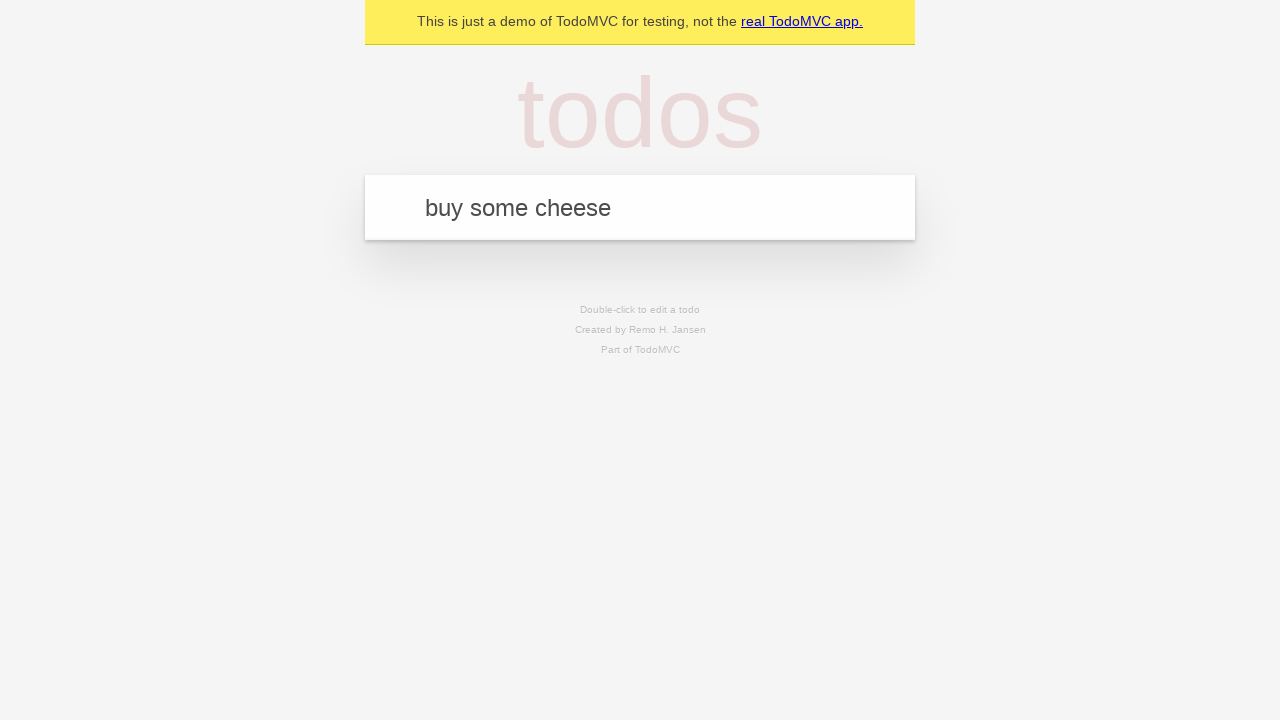

Pressed Enter to create first todo on internal:attr=[placeholder="What needs to be done?"i]
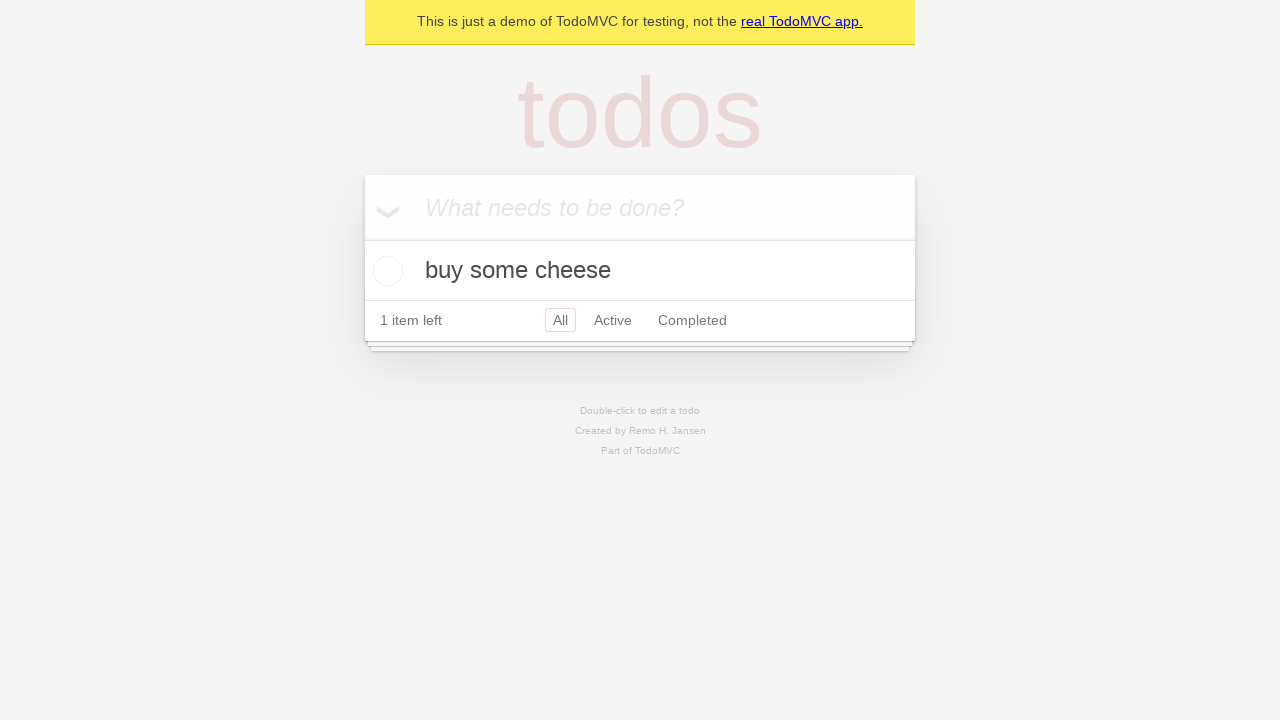

Filled todo input with 'feed the cat' on internal:attr=[placeholder="What needs to be done?"i]
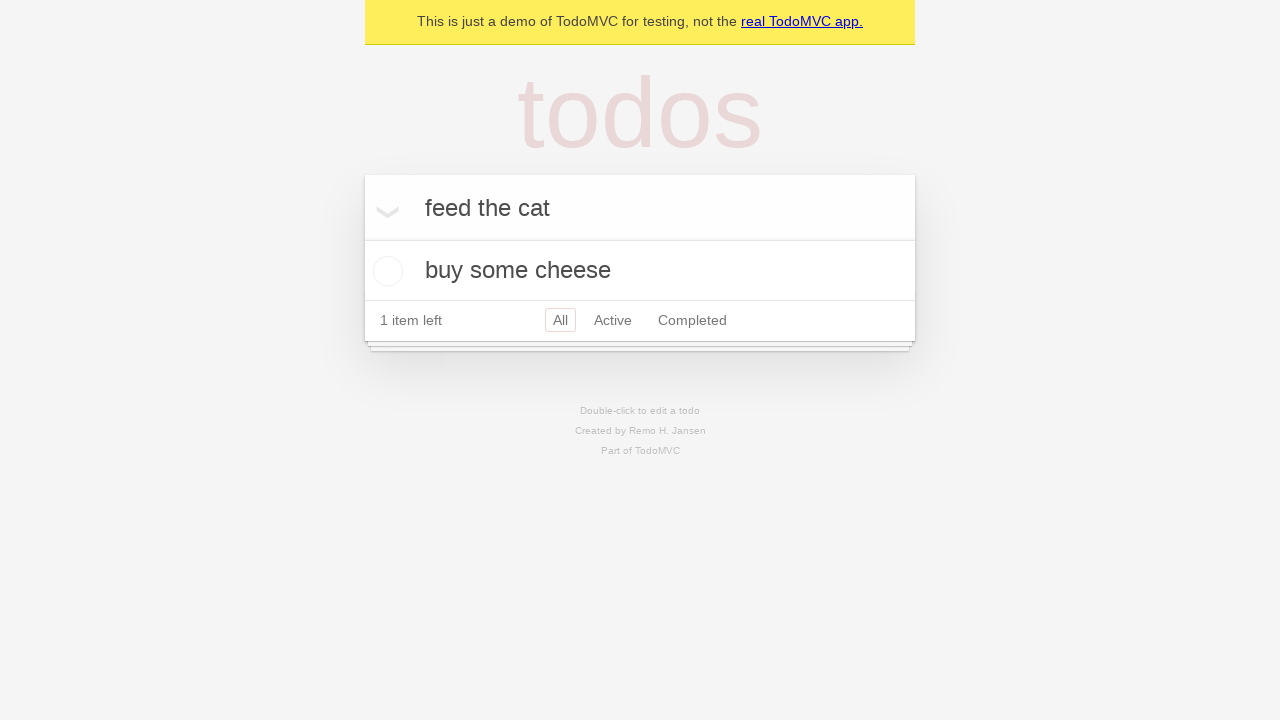

Pressed Enter to create second todo on internal:attr=[placeholder="What needs to be done?"i]
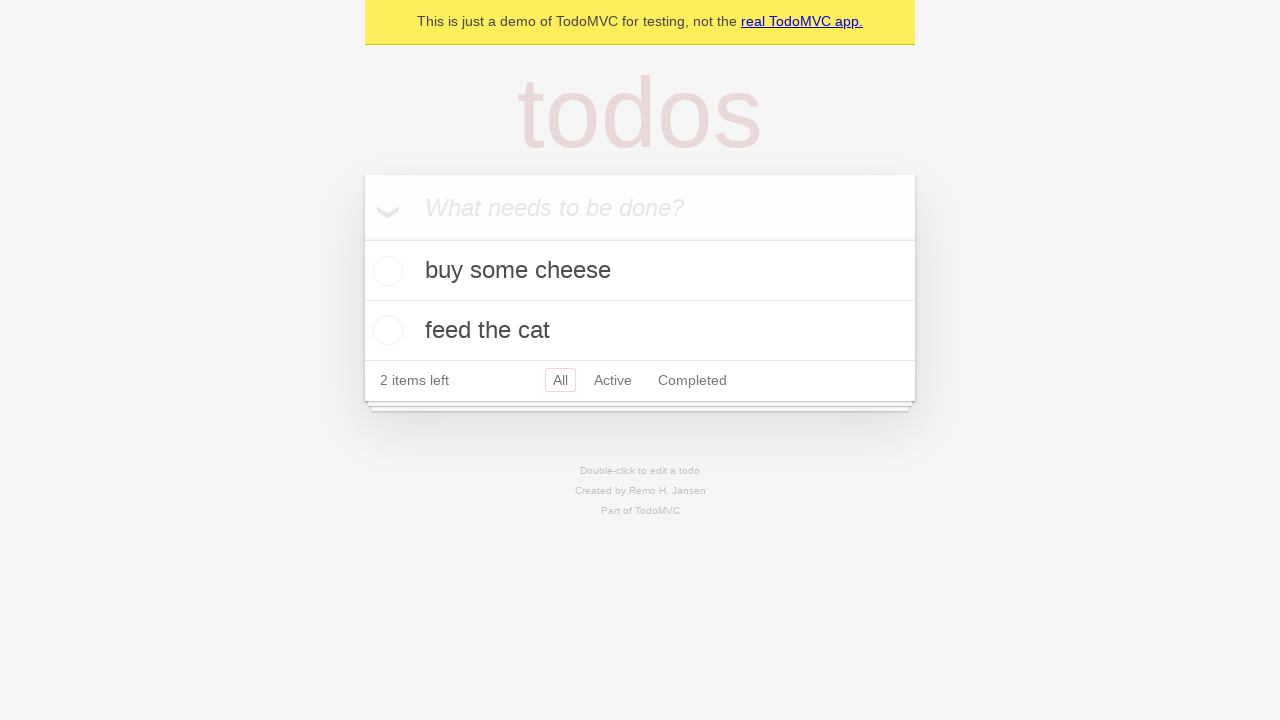

Filled todo input with 'book a doctors appointment' on internal:attr=[placeholder="What needs to be done?"i]
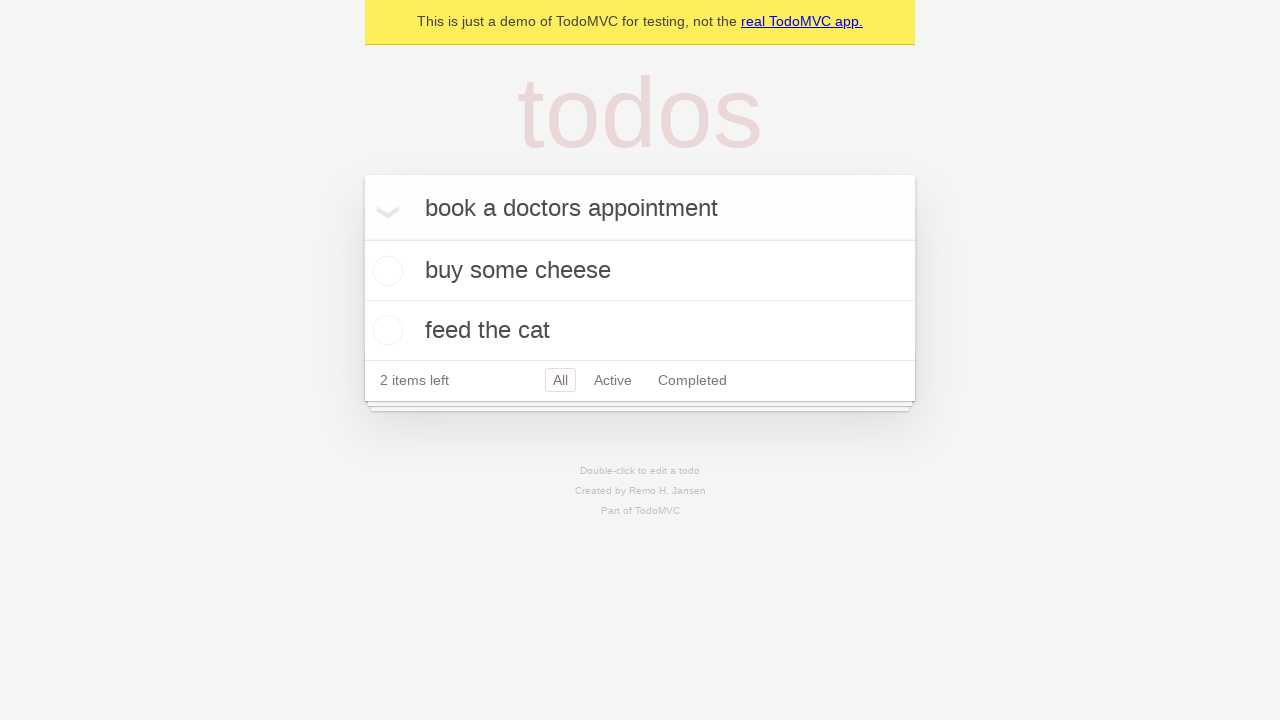

Pressed Enter to create third todo on internal:attr=[placeholder="What needs to be done?"i]
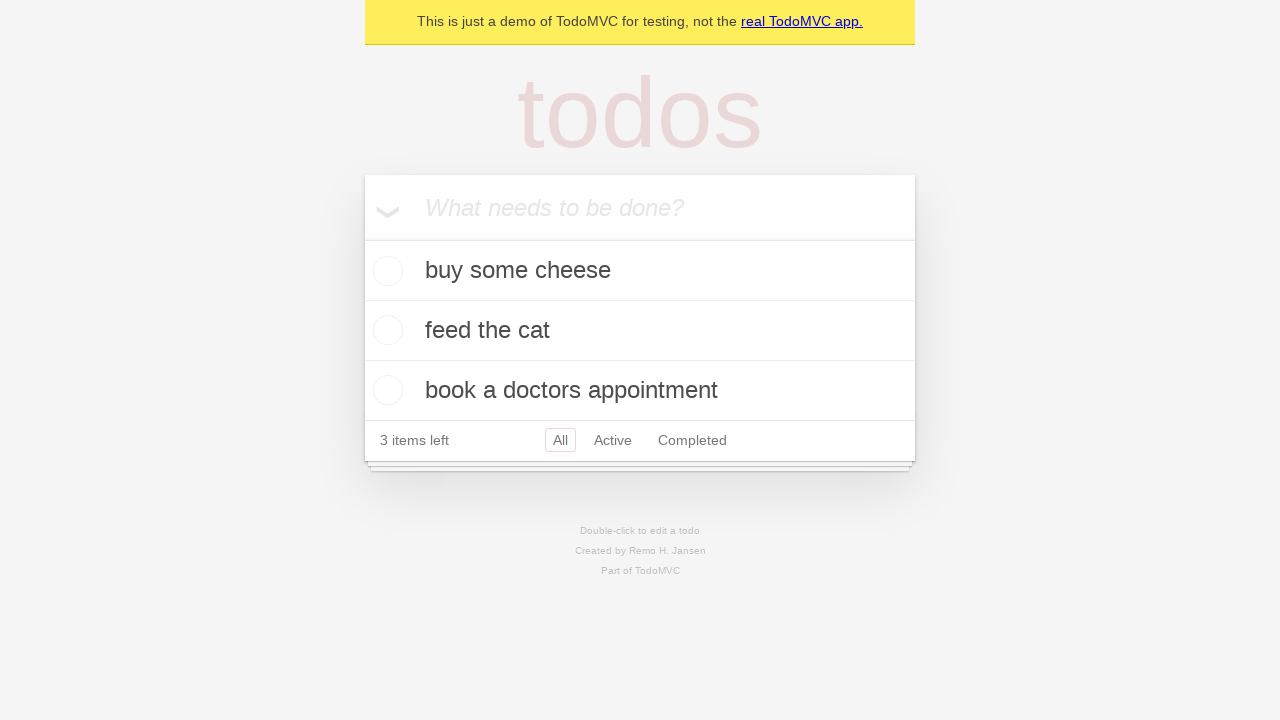

Double-clicked second todo to enter edit mode at (640, 331) on internal:testid=[data-testid="todo-item"s] >> nth=1
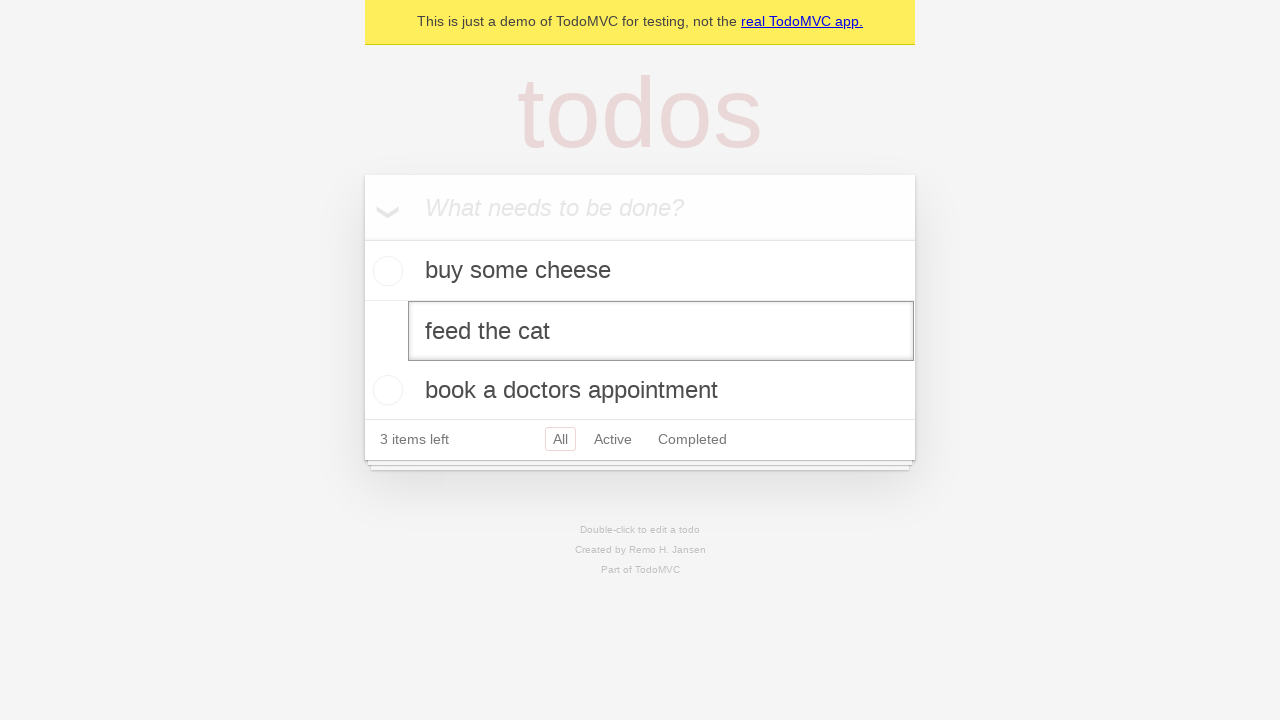

Edited second todo text to 'buy some sausages' on internal:testid=[data-testid="todo-item"s] >> nth=1 >> internal:role=textbox[nam
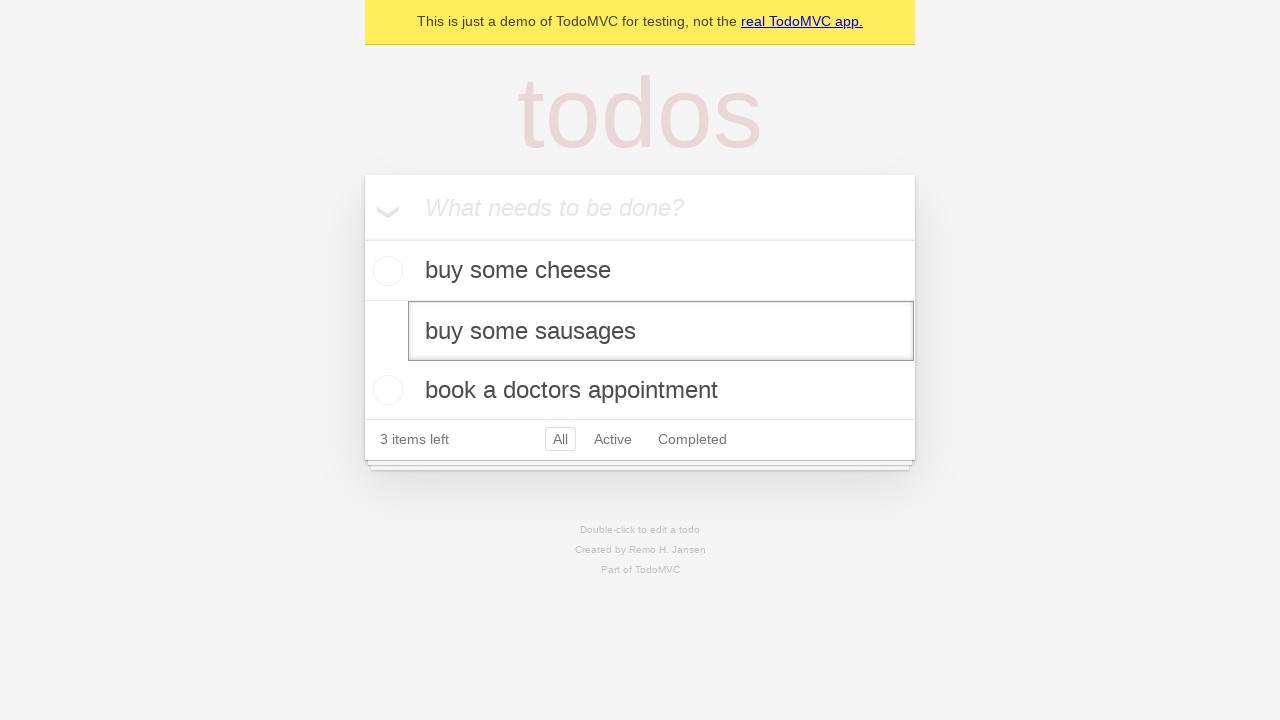

Pressed Enter to confirm todo edit on internal:testid=[data-testid="todo-item"s] >> nth=1 >> internal:role=textbox[nam
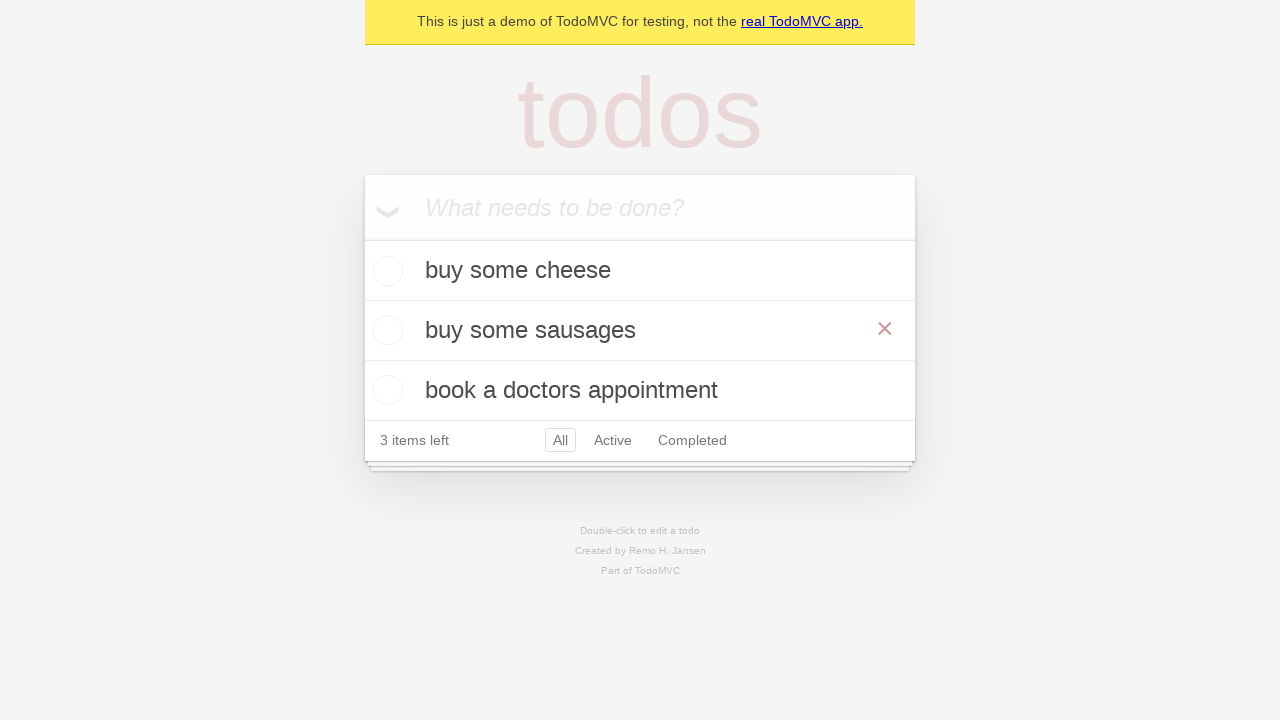

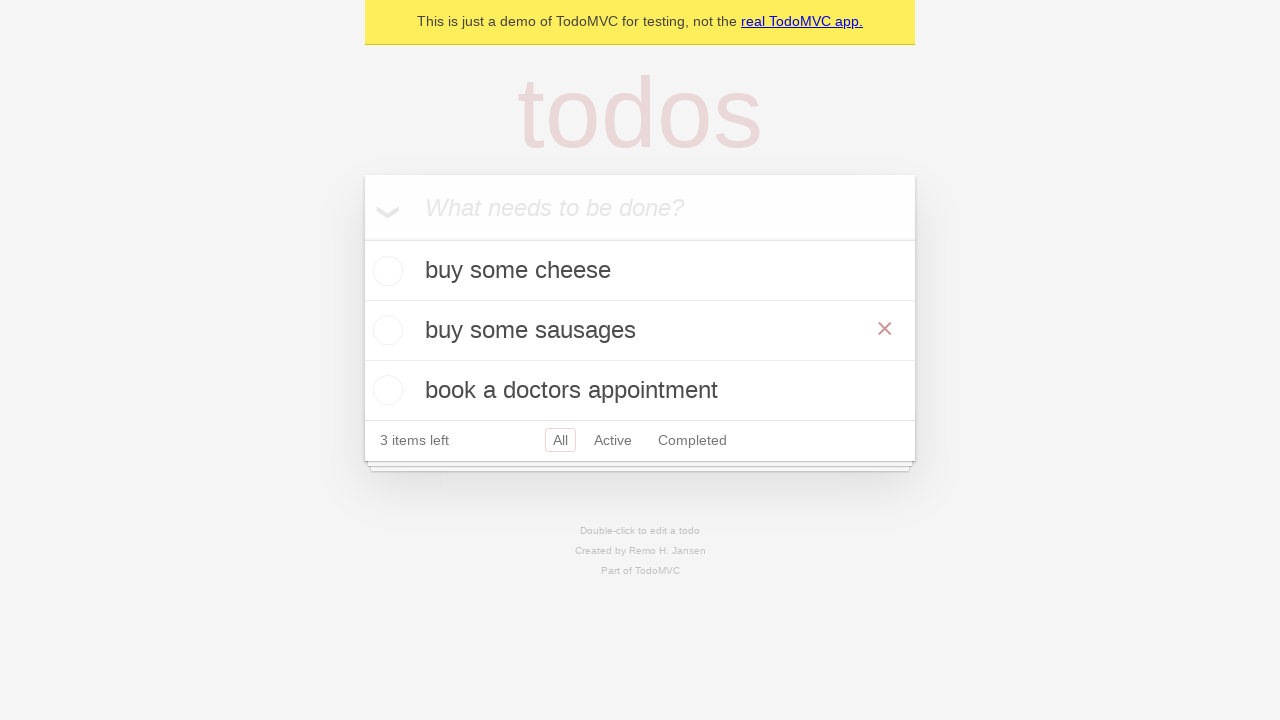